Tests right-click context menu functionality by performing a context click on an element and selecting the "Edit" option from the menu

Starting URL: http://swisnl.github.io/jQuery-contextMenu/demo.html

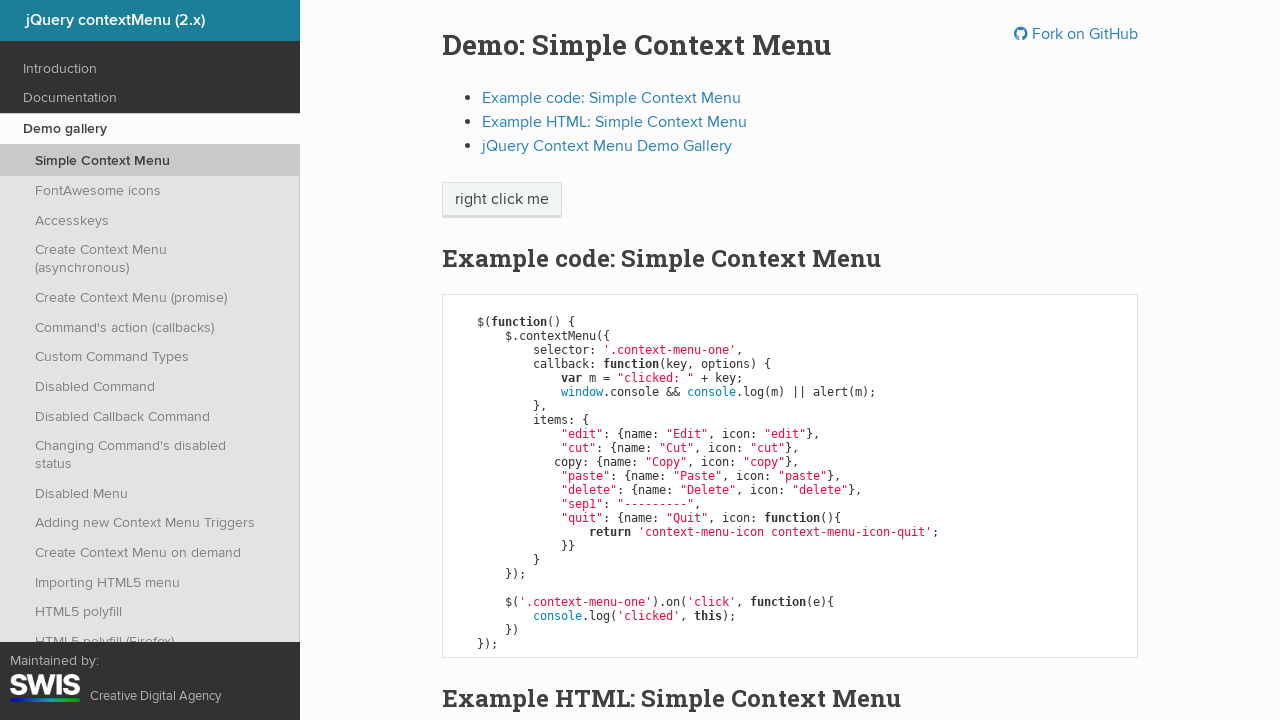

Located the element for right-click (span.context-menu-one)
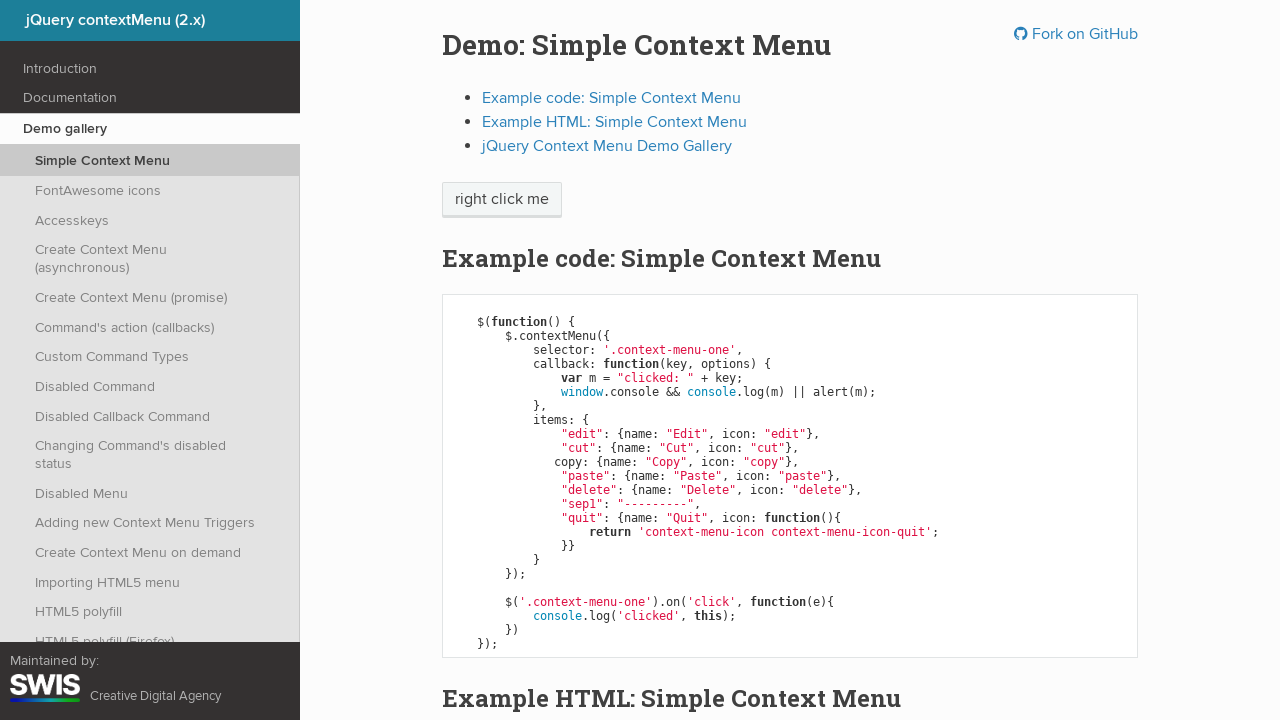

Performed right-click on the target element at (502, 200) on span.context-menu-one
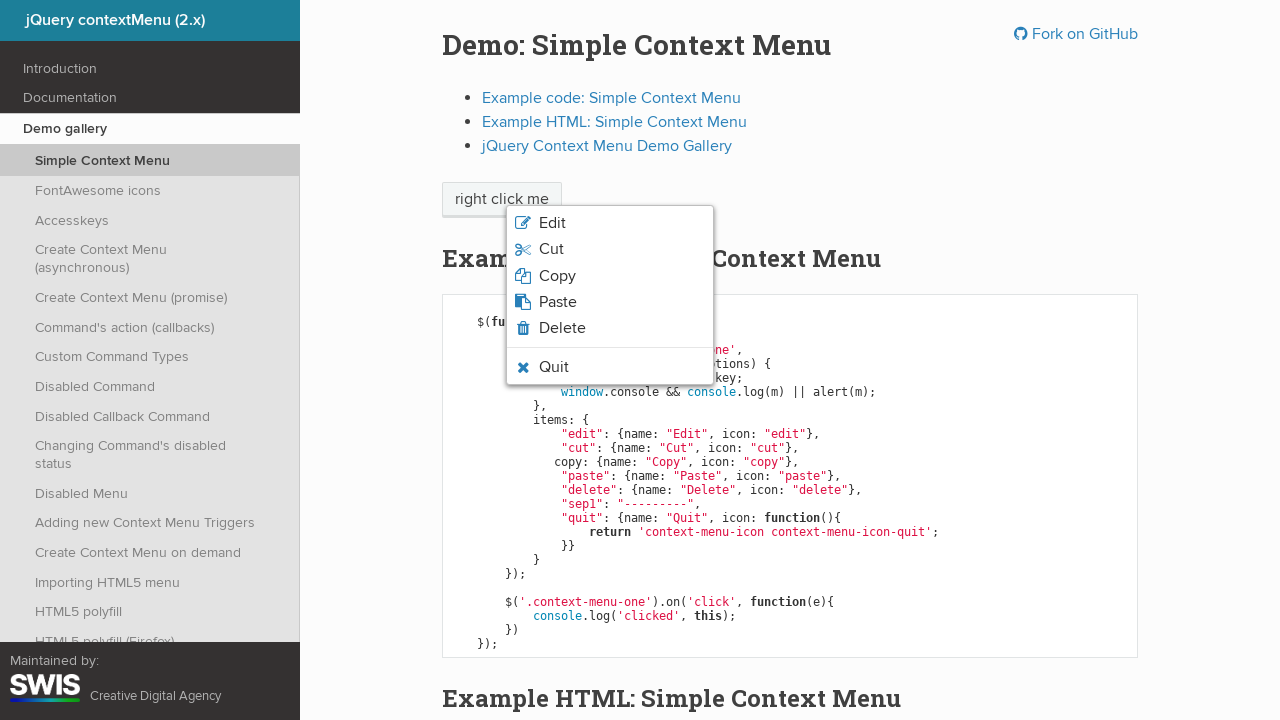

Context menu appeared with menu options
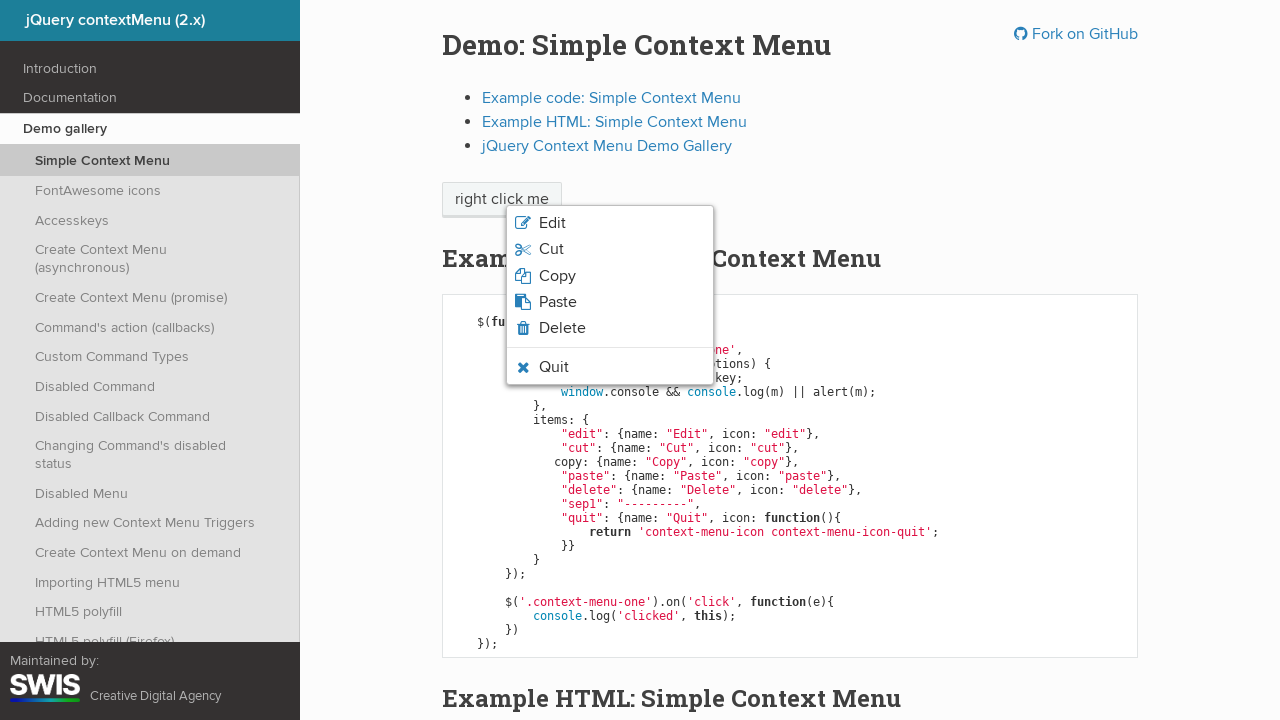

Located and clicked the 'Edit' option from context menu at (552, 223) on xpath=//li[contains(@class,'context-menu-icon')]/span >> nth=0
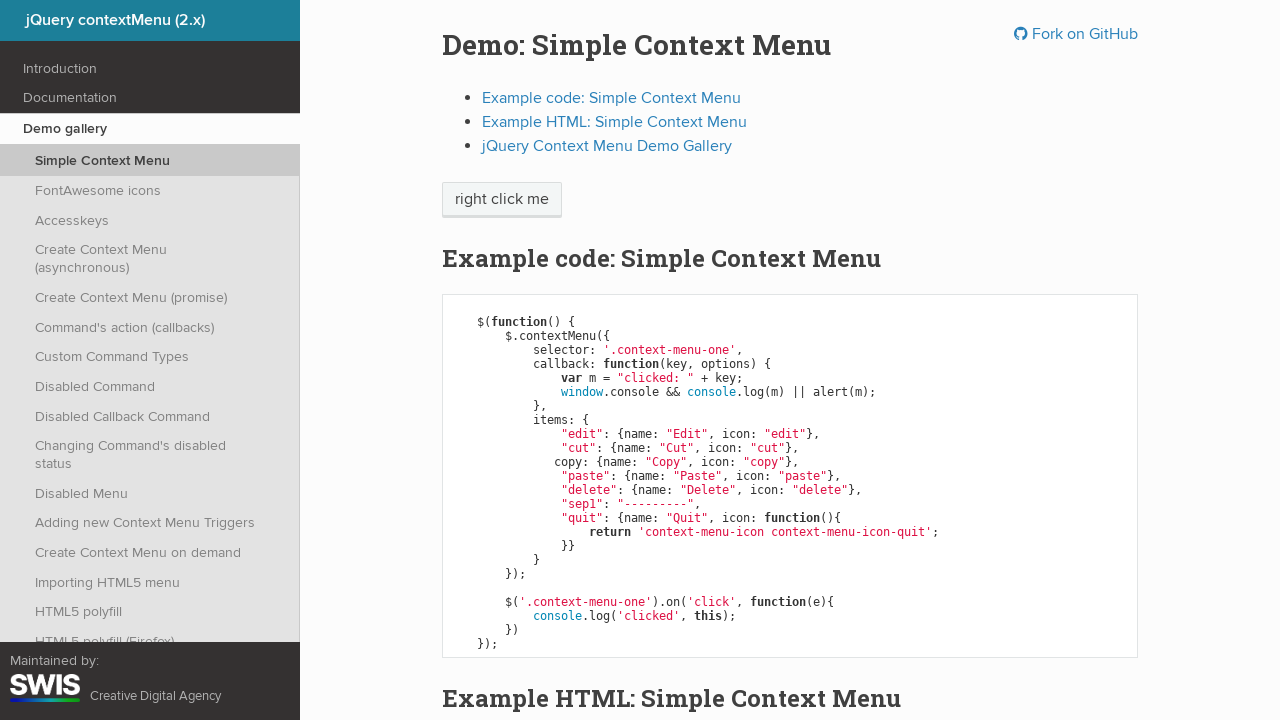

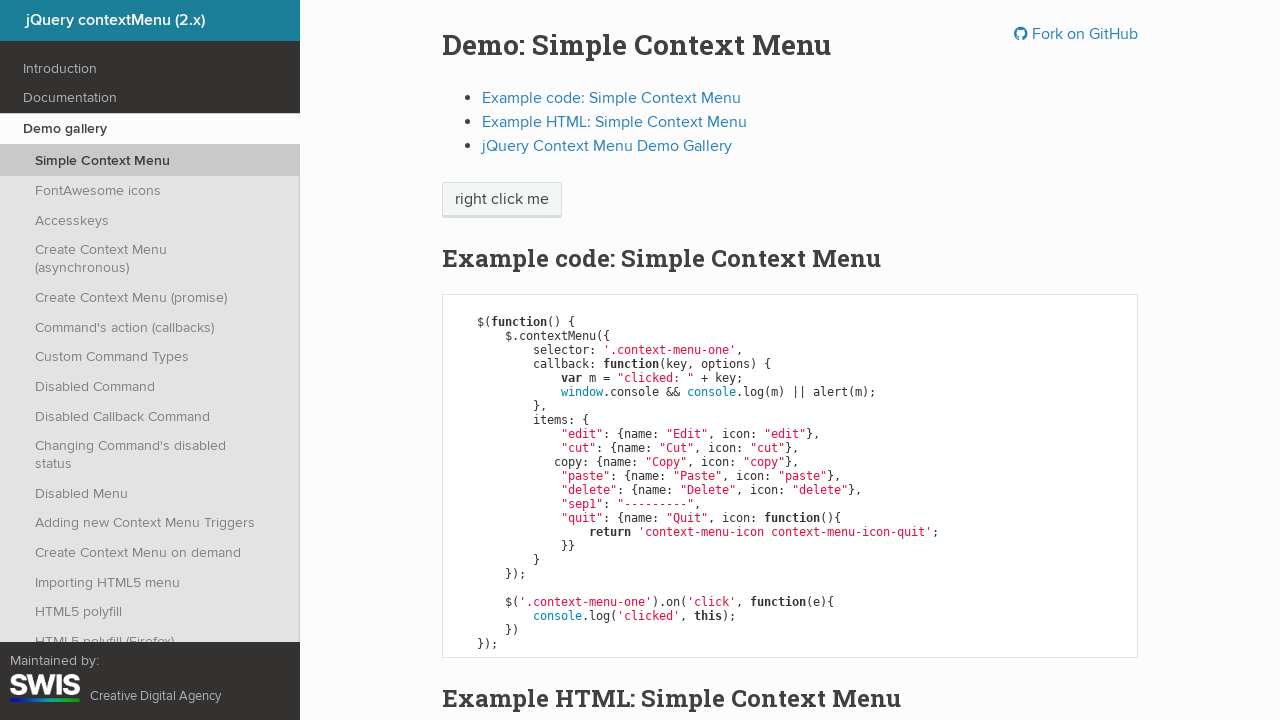